Tests dynamic loading page by clicking start button and waiting for Hello World message

Starting URL: http://the-internet.herokuapp.com/dynamic_loading/2

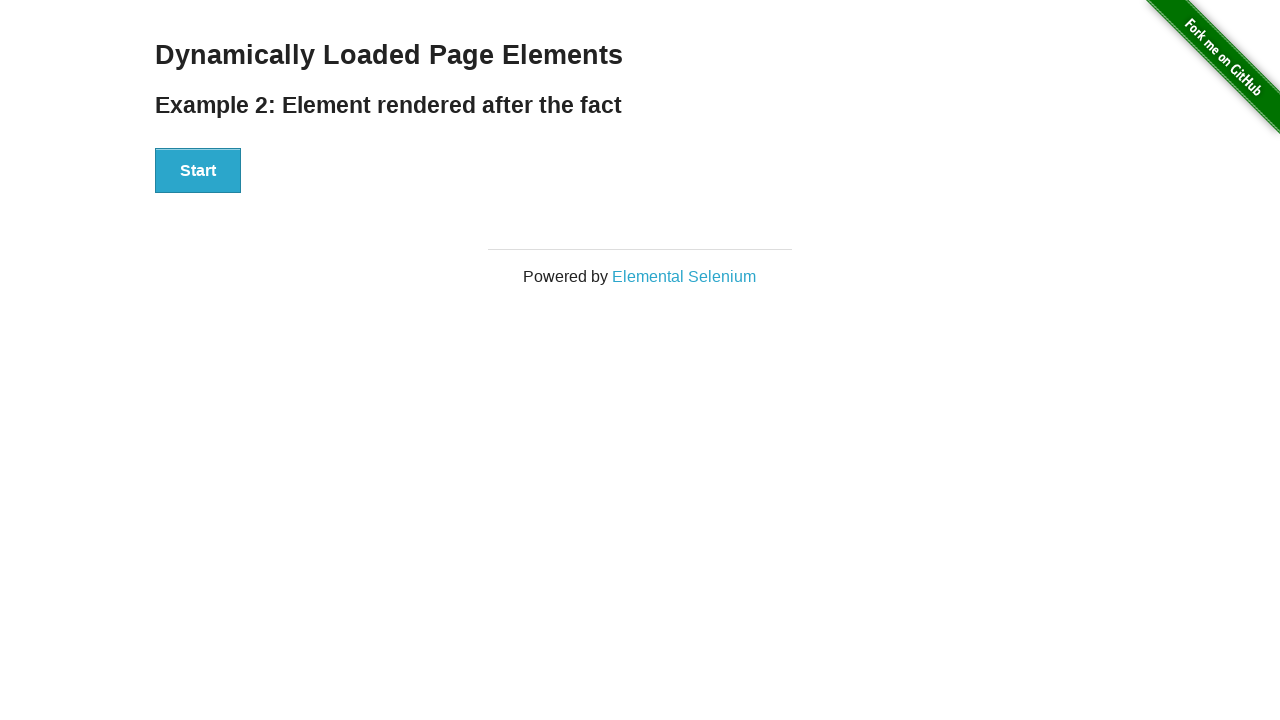

Clicked Start button to initiate dynamic loading at (198, 171) on xpath=//button[text()='Start']
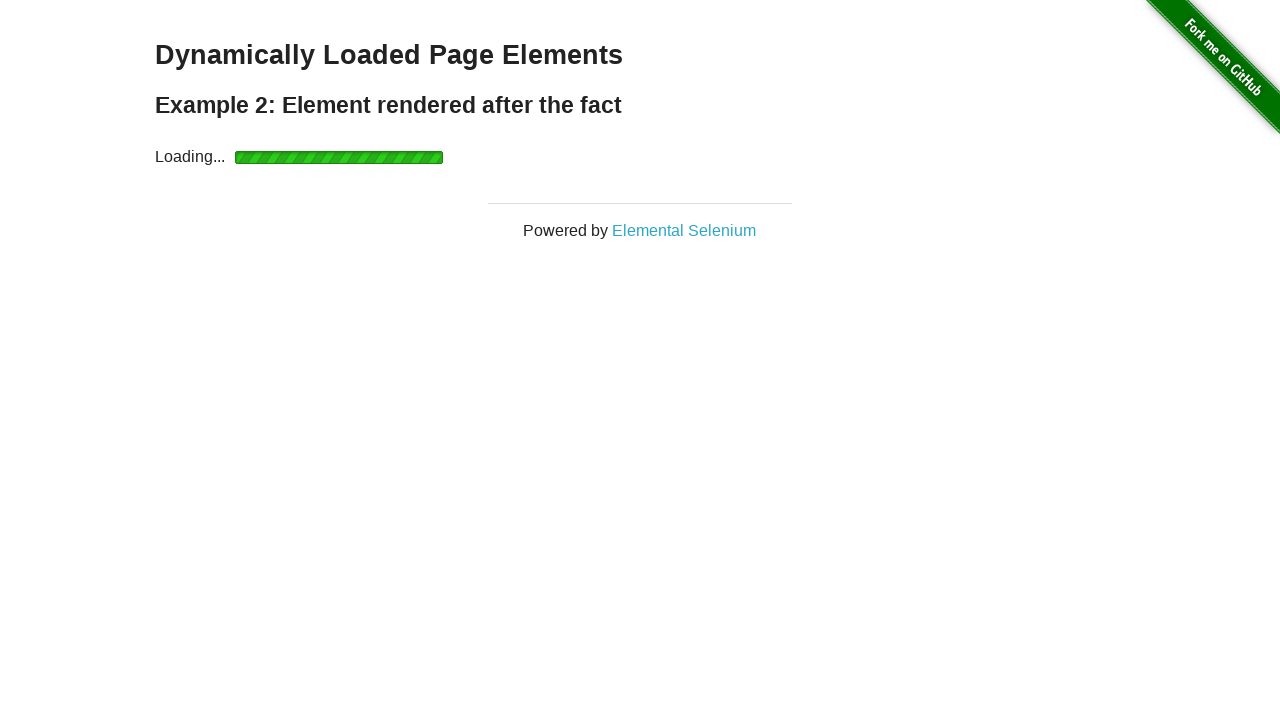

Hello World message appeared after waiting for dynamic load
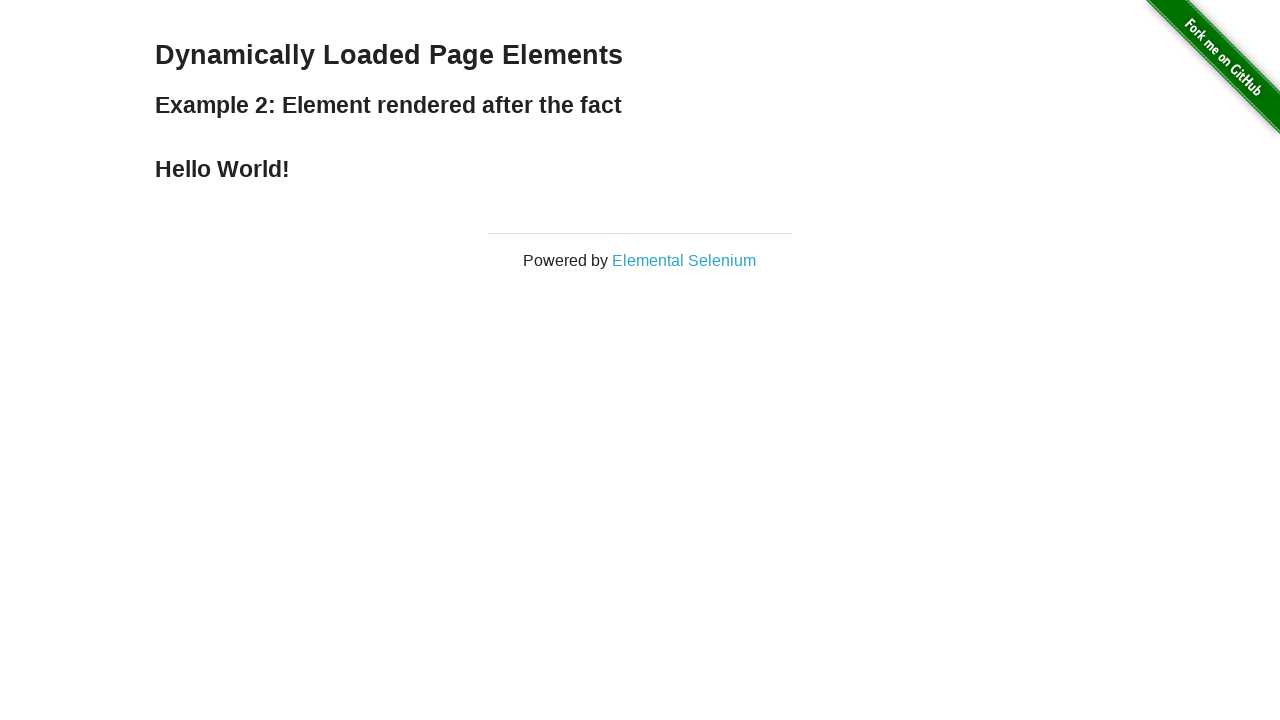

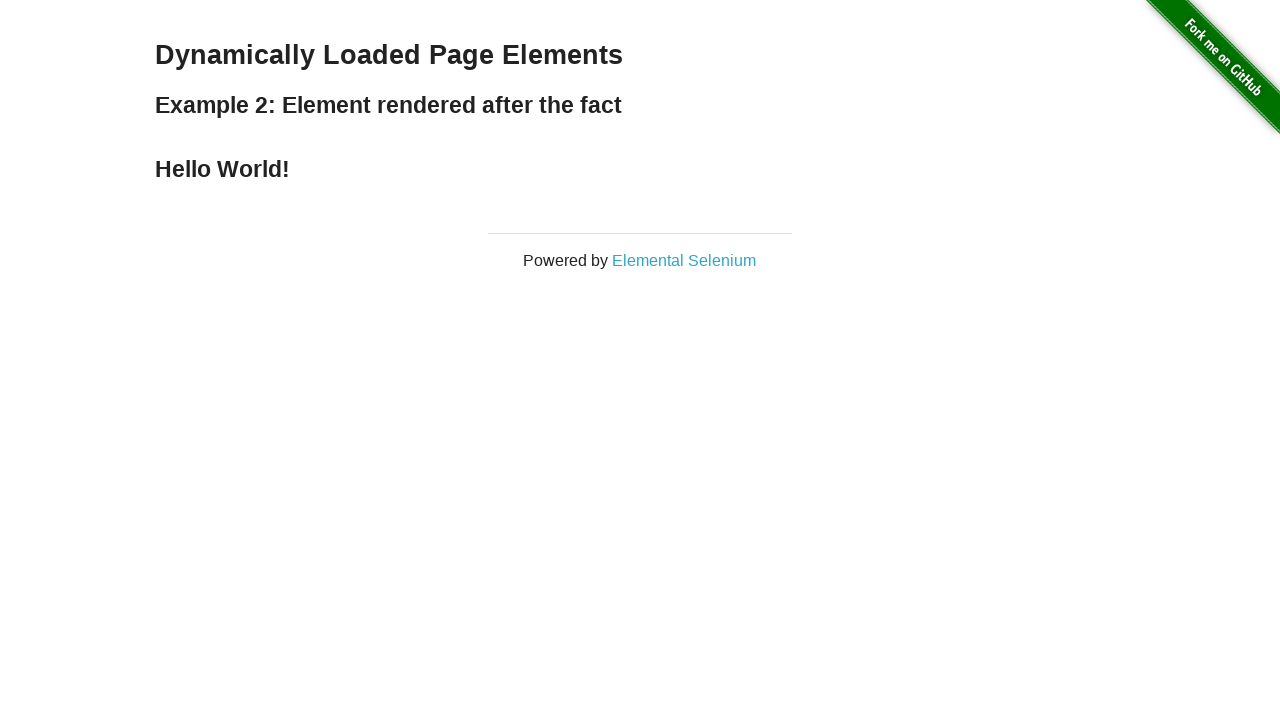